Tests HTML popup interaction by clicking show alert box, verifying OK button visibility, and dismissing the popup

Starting URL: https://testpages.herokuapp.com/styled/alerts/fake-alert-test.html

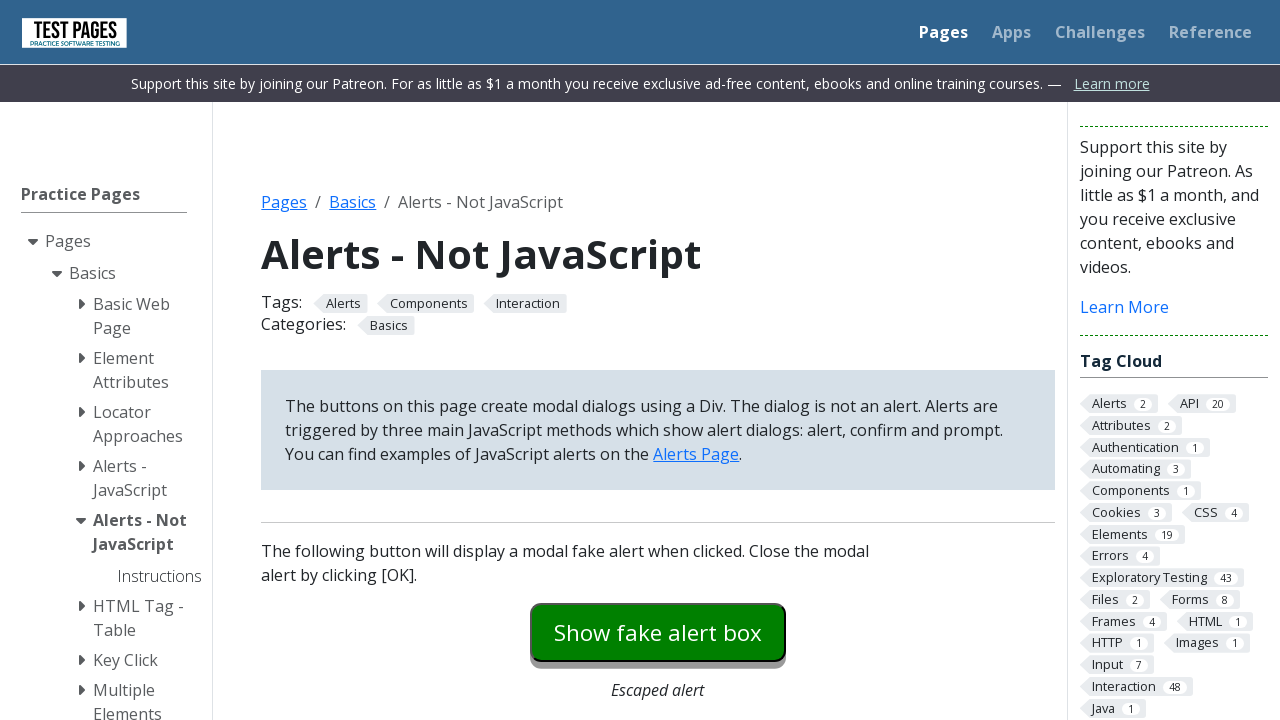

Clicked 'Show alert box' button to trigger HTML popup at (658, 632) on #fakealert
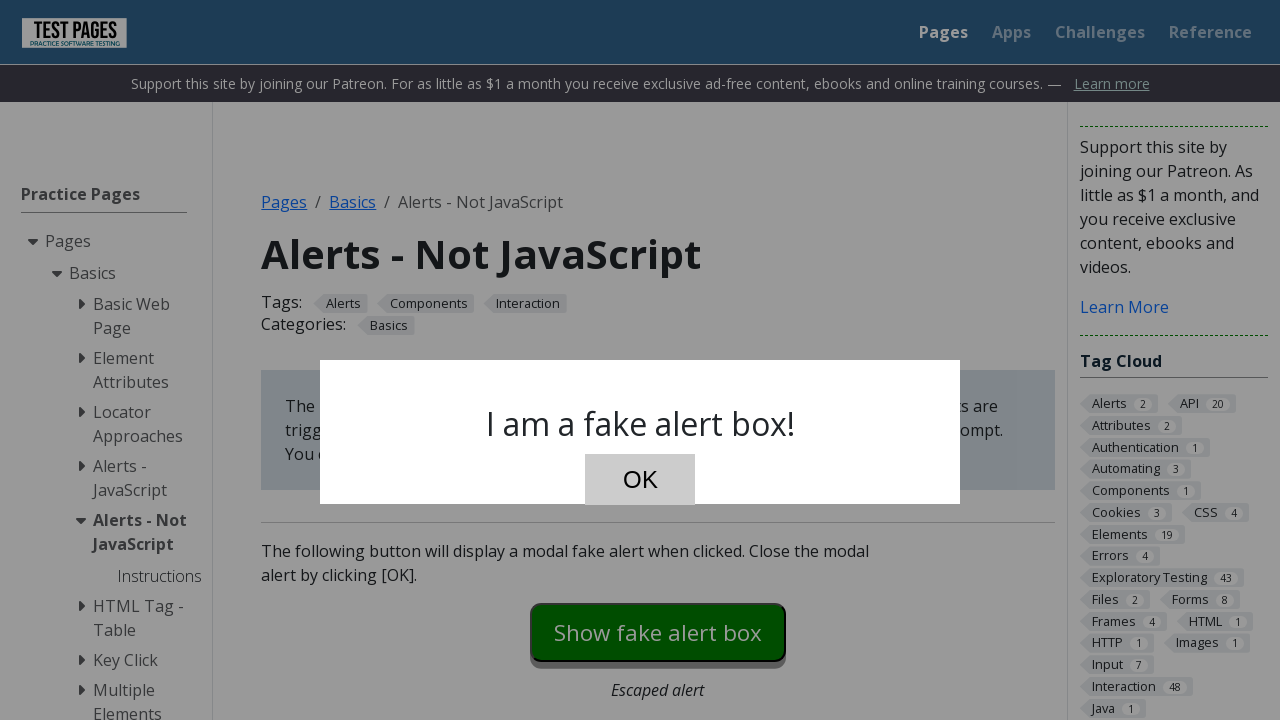

Verified OK button is visible in the popup
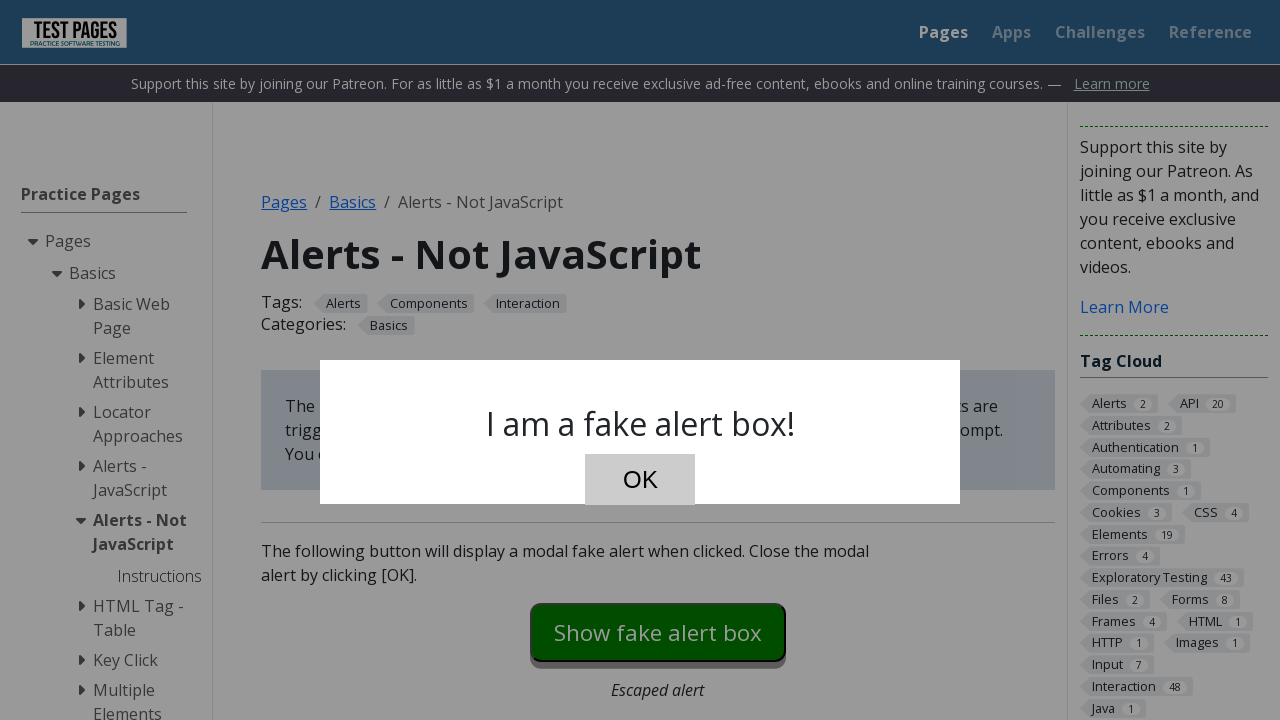

Retrieved dialog text: 'I am a fake alert box!'
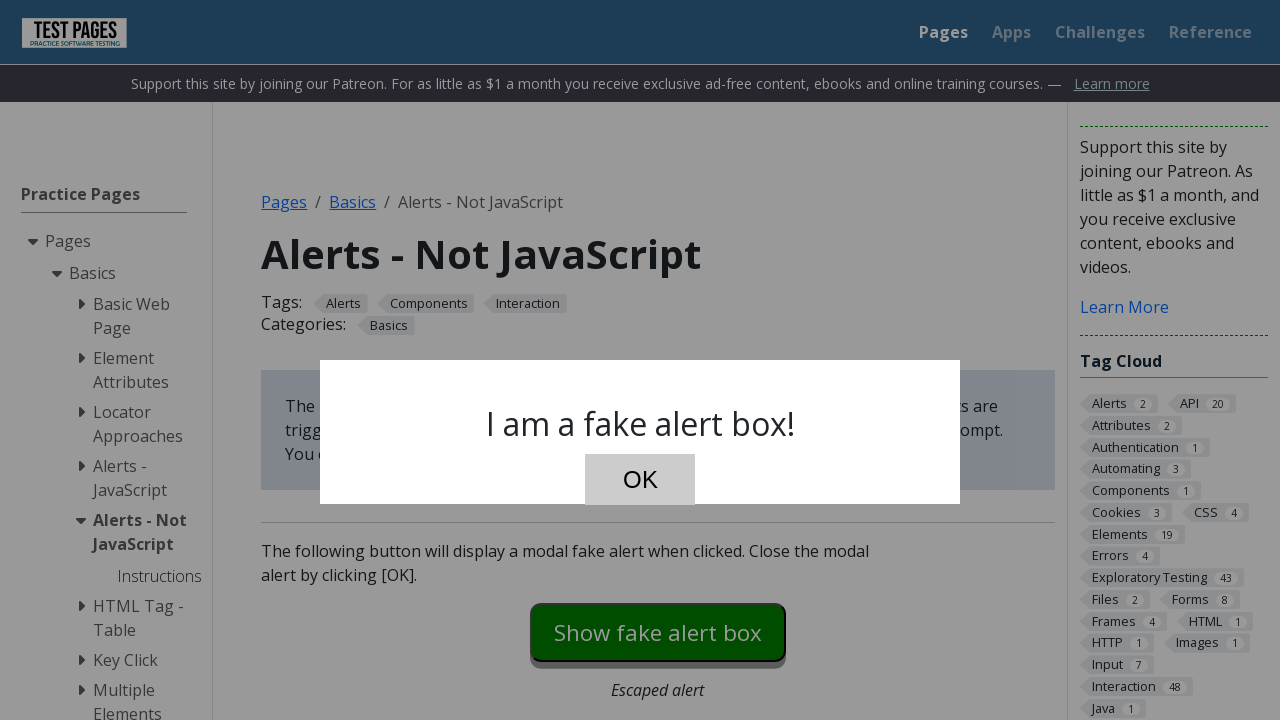

Clicked OK button to dismiss the popup at (640, 480) on #dialog-ok
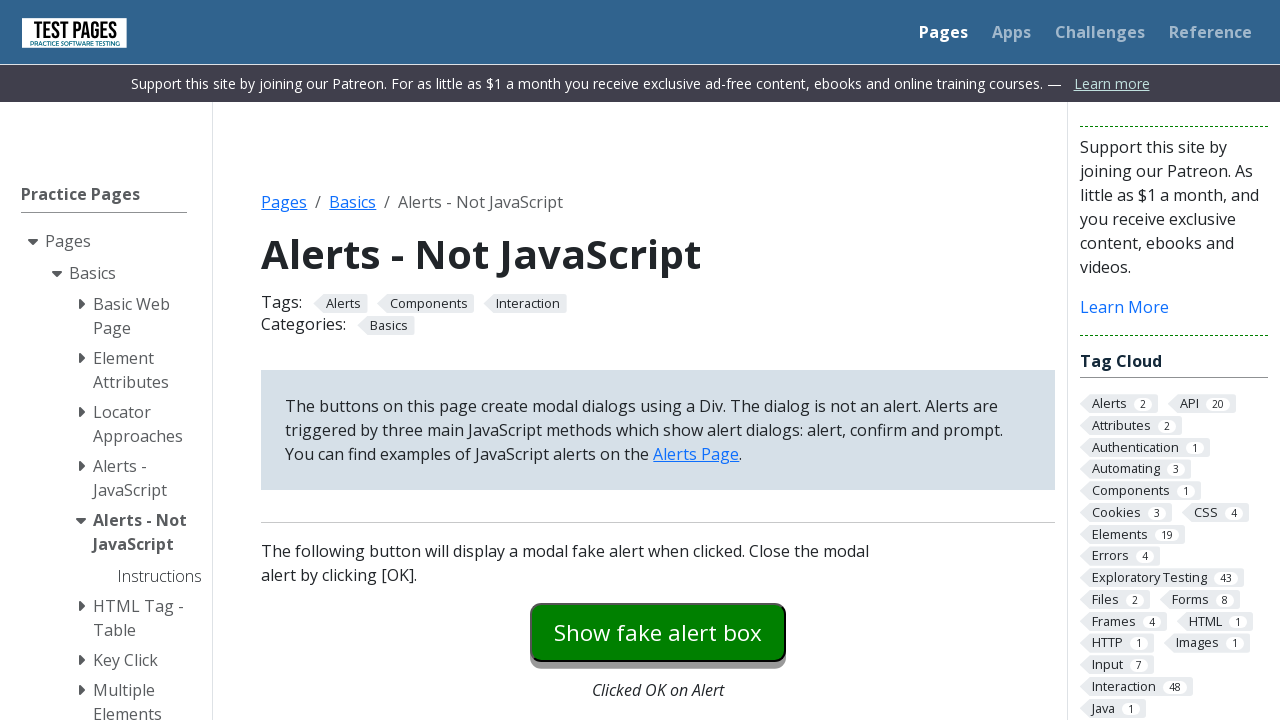

Verified popup has been dismissed and OK button is no longer visible
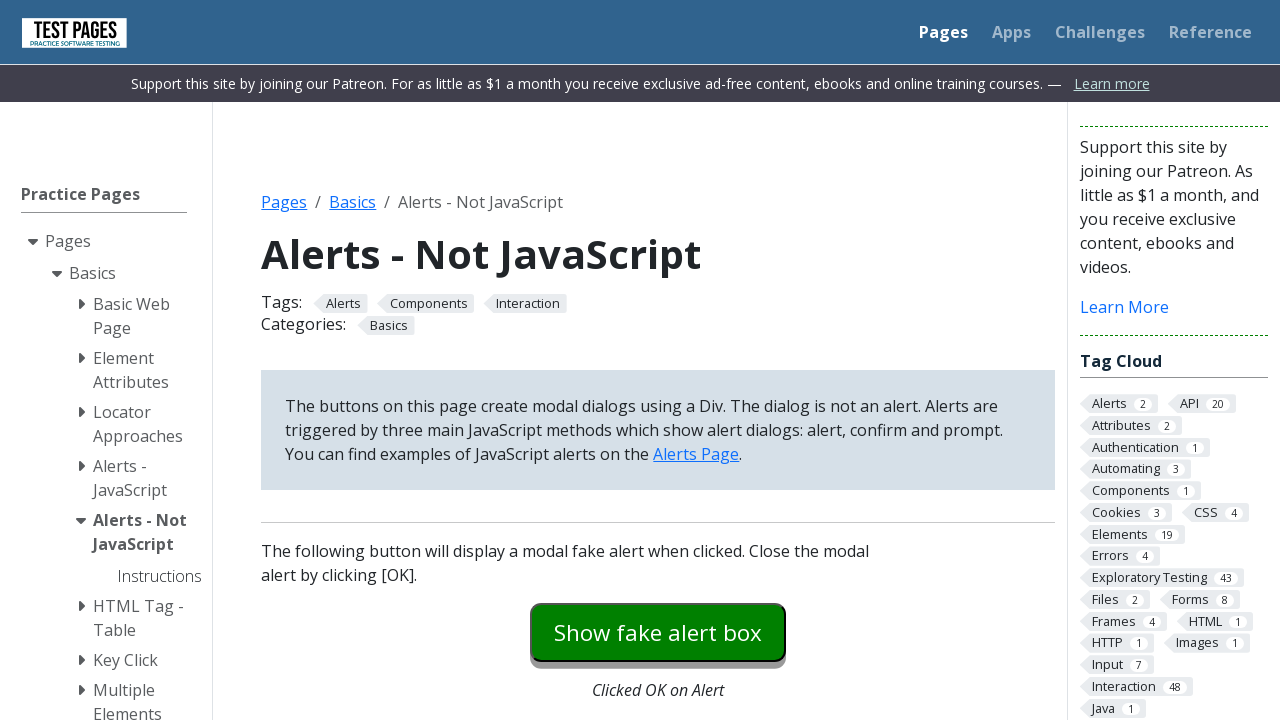

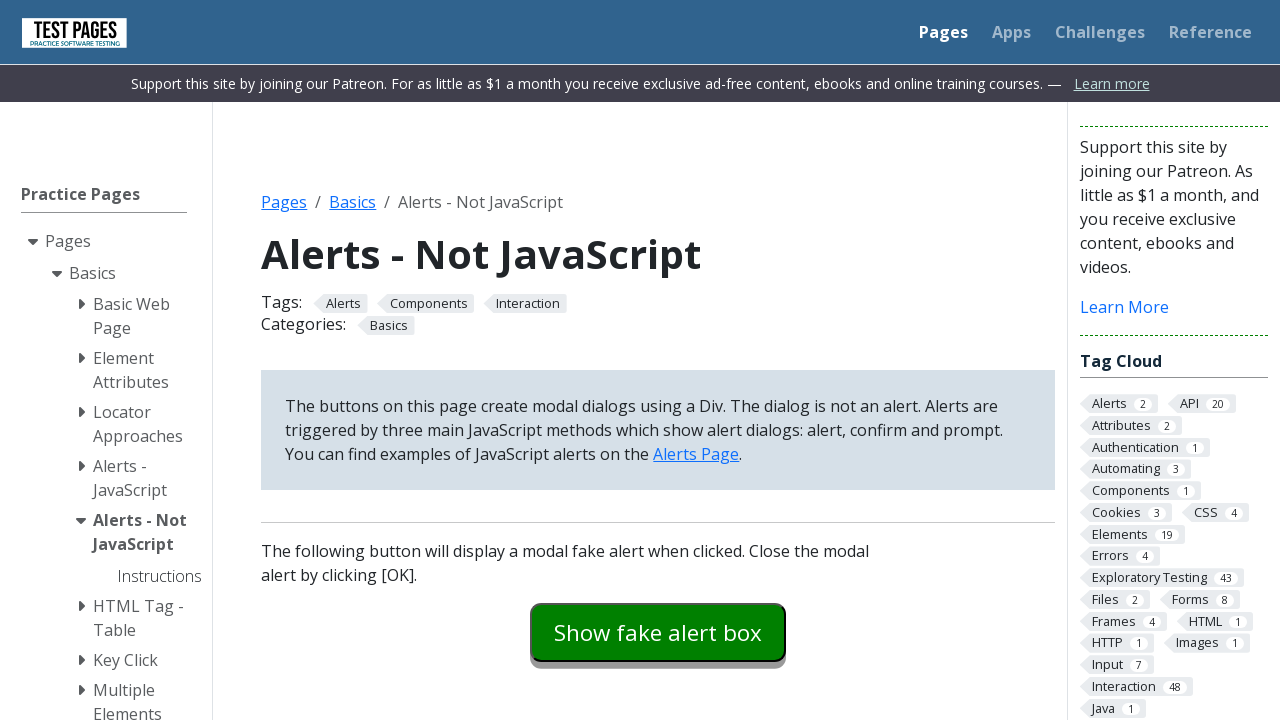